Tests JavaScript alert handling by filling a name field, clicking an alert button, and accepting the alert dialog

Starting URL: https://rahulshettyacademy.com/AutomationPractice/

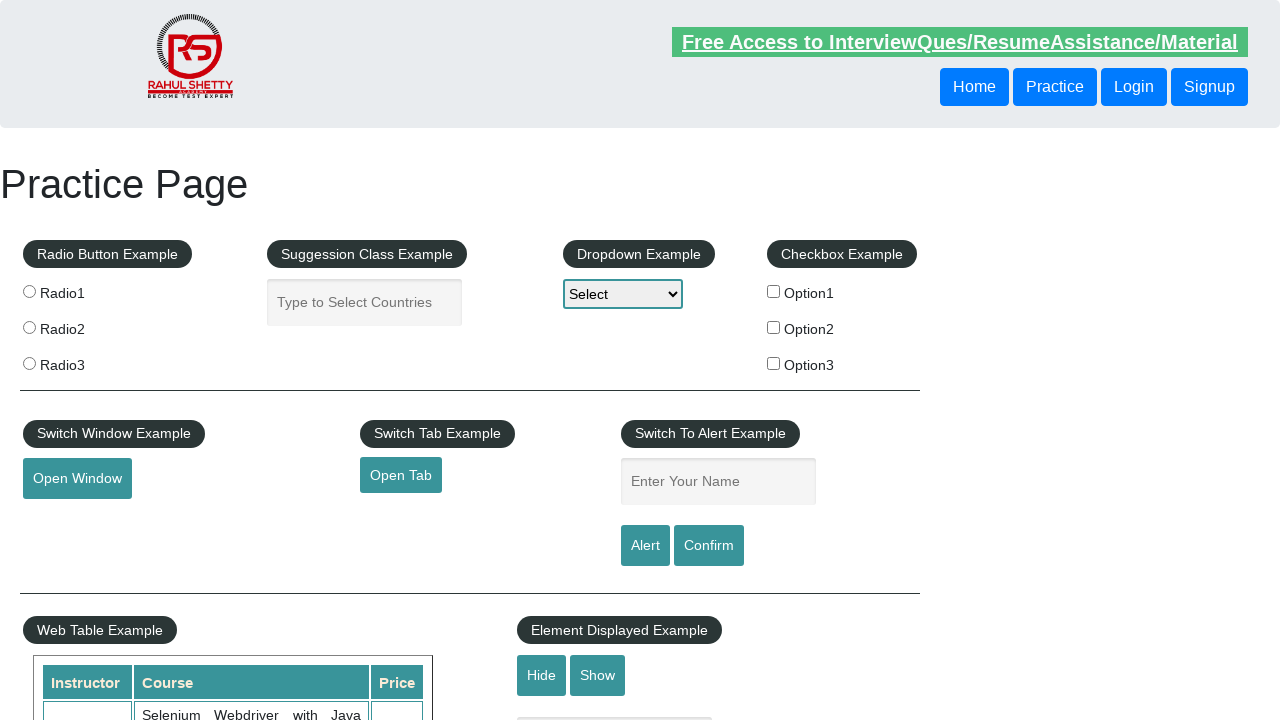

Filled name field with 'sai' on #name
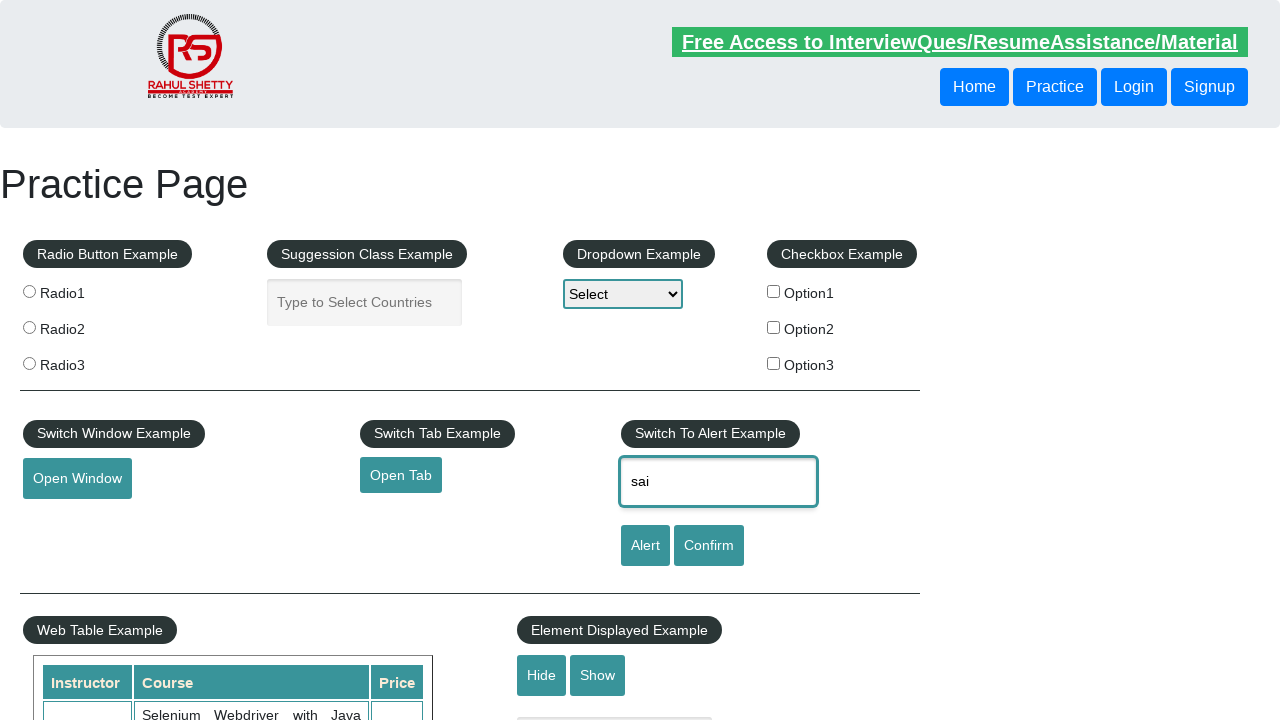

Clicked alert button at (645, 546) on #alertbtn
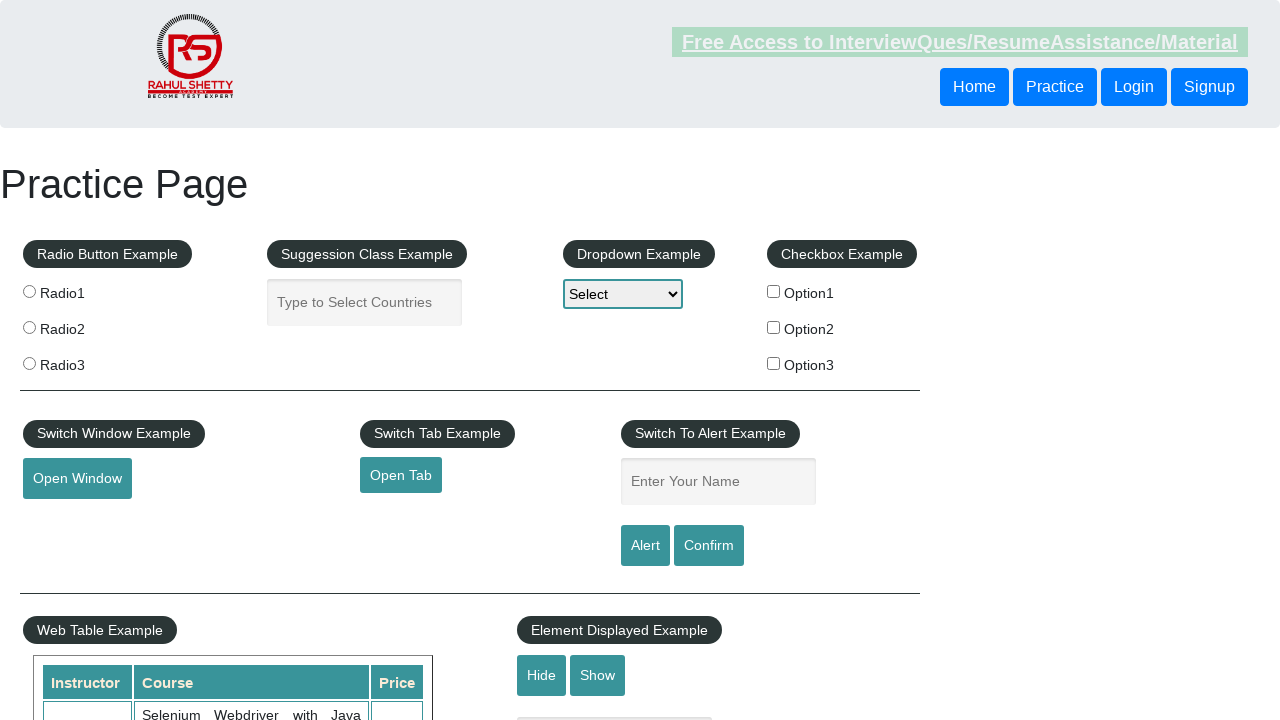

Set up dialog handler to accept alerts
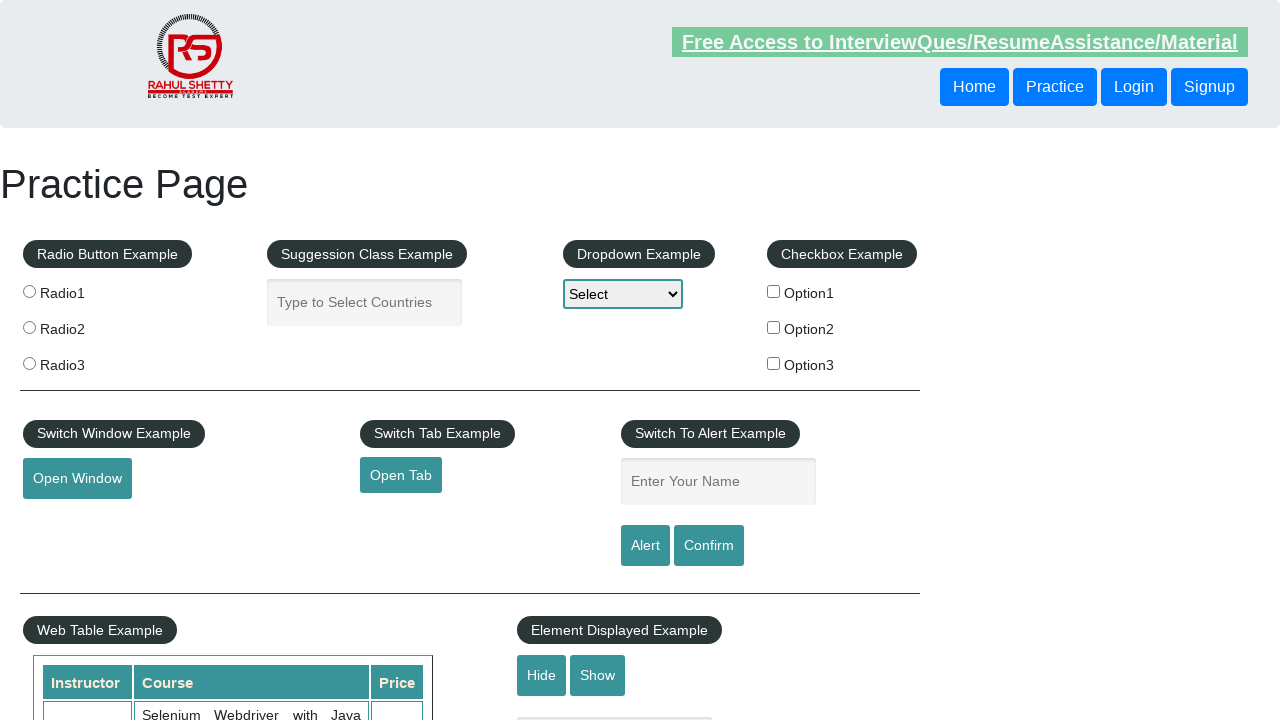

Set up one-time dialog handler to accept alert
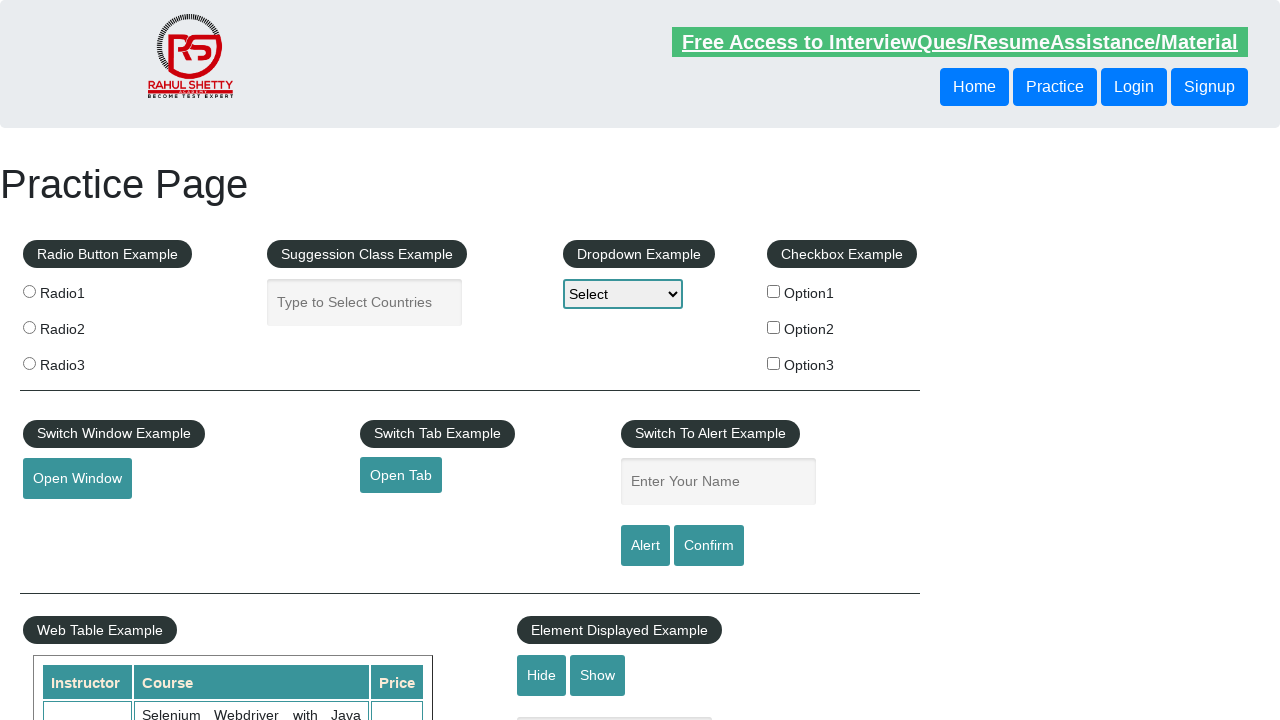

Clicked alert button and accepted the dialog at (645, 546) on #alertbtn
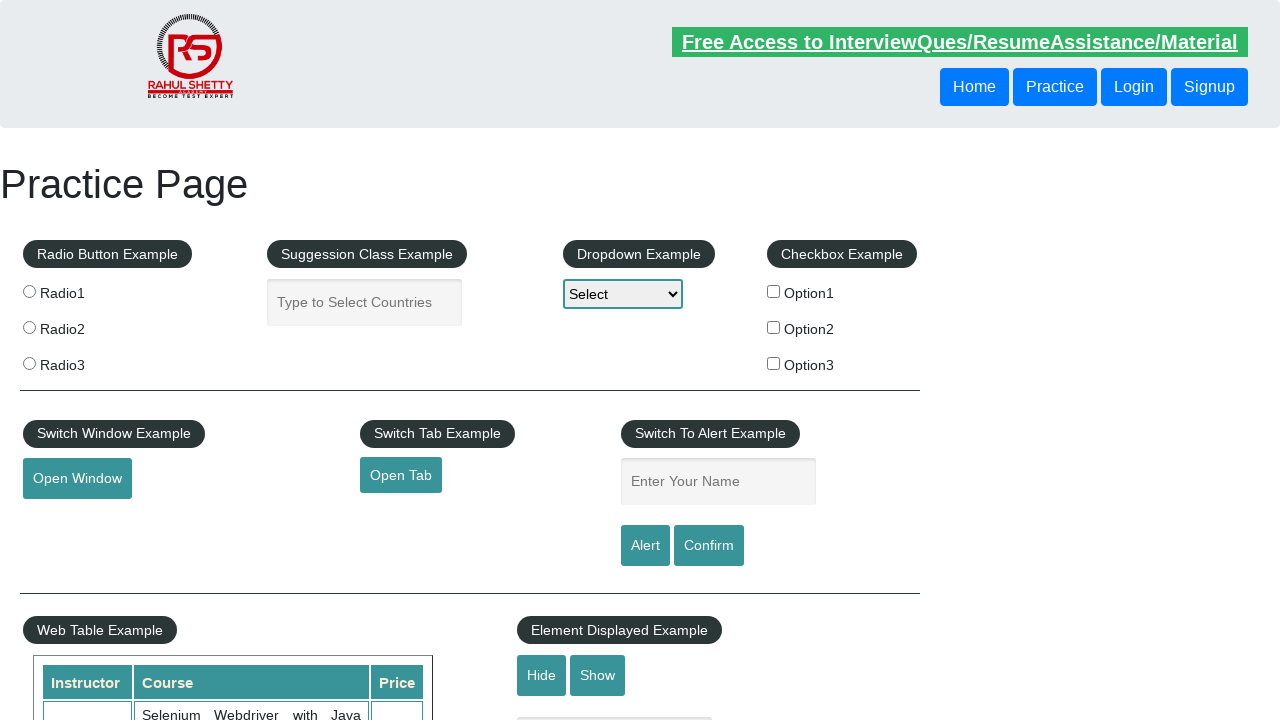

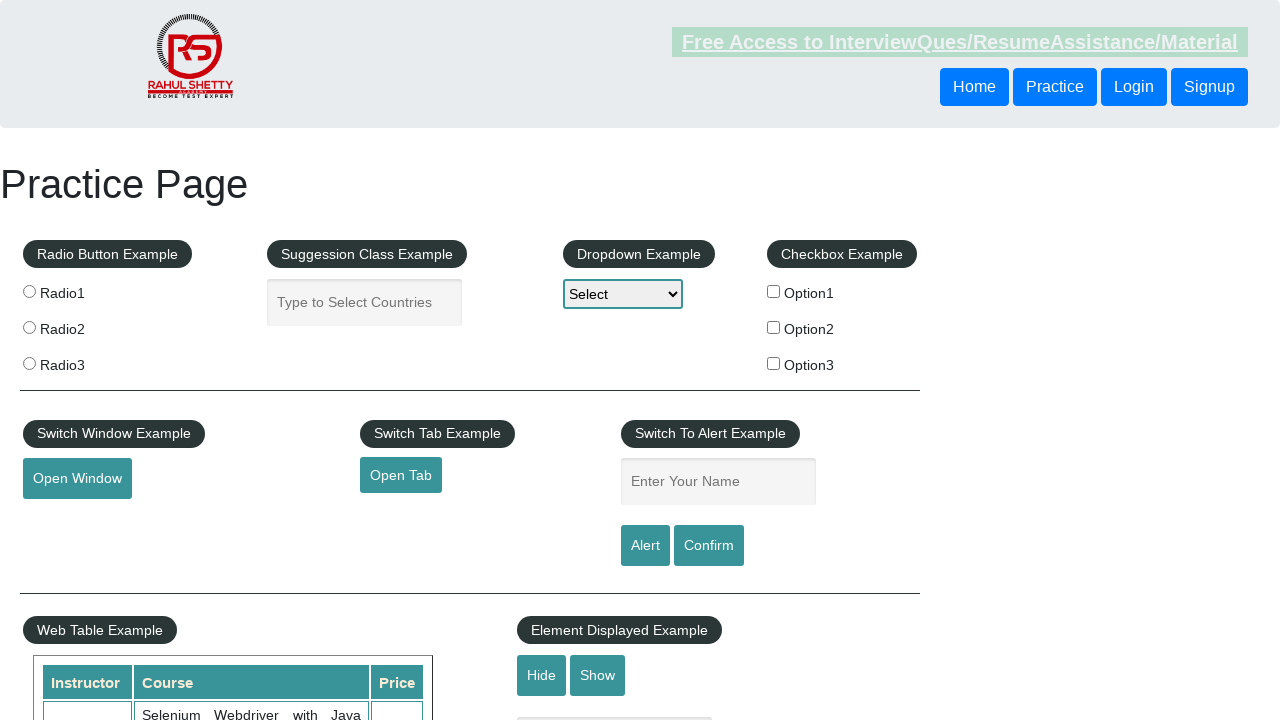